Tests radio button selection by clicking on a radio button and verifying it becomes selected

Starting URL: https://letcode.in/radio

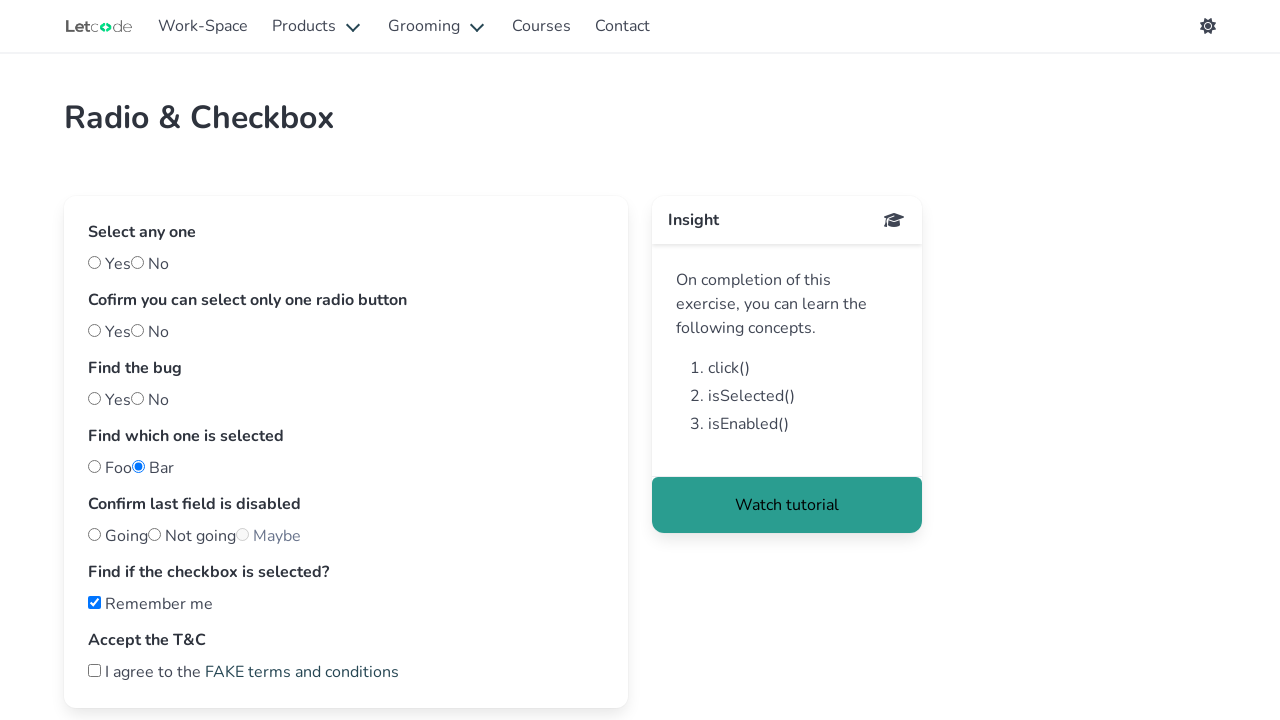

Clicked on the 'yes' radio button at (94, 262) on input#yes
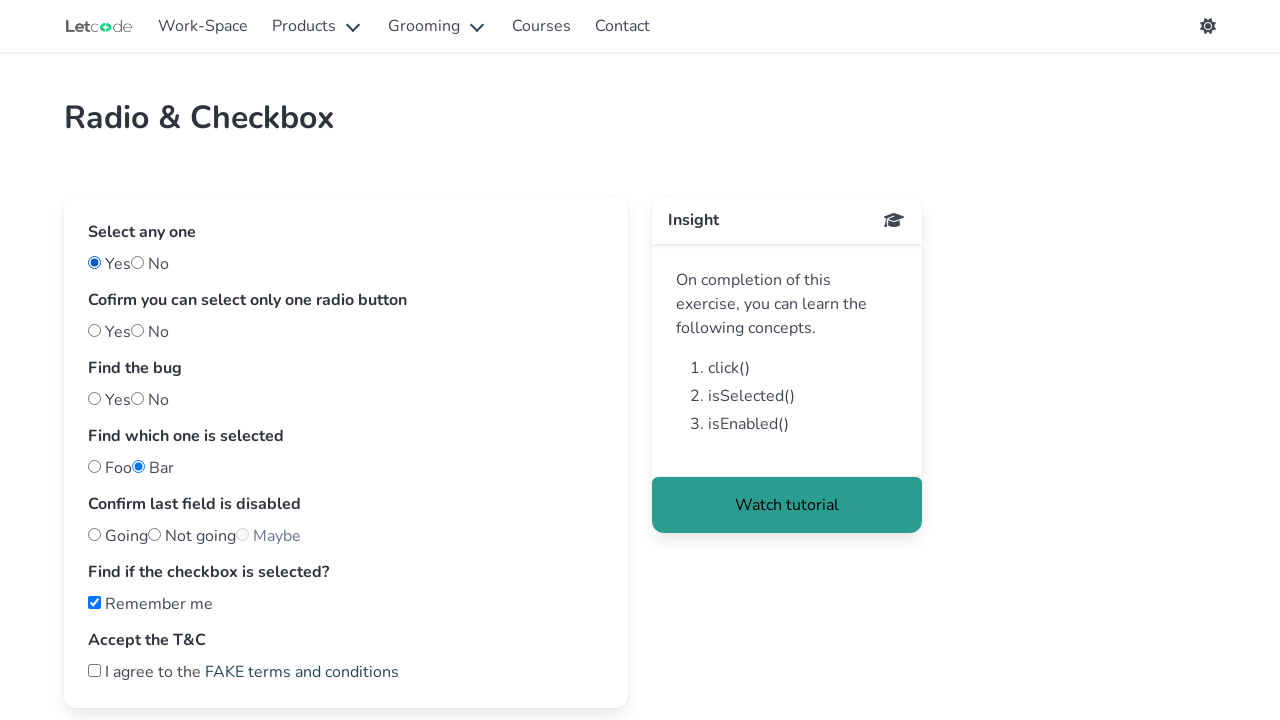

Verified that the 'yes' radio button is selected
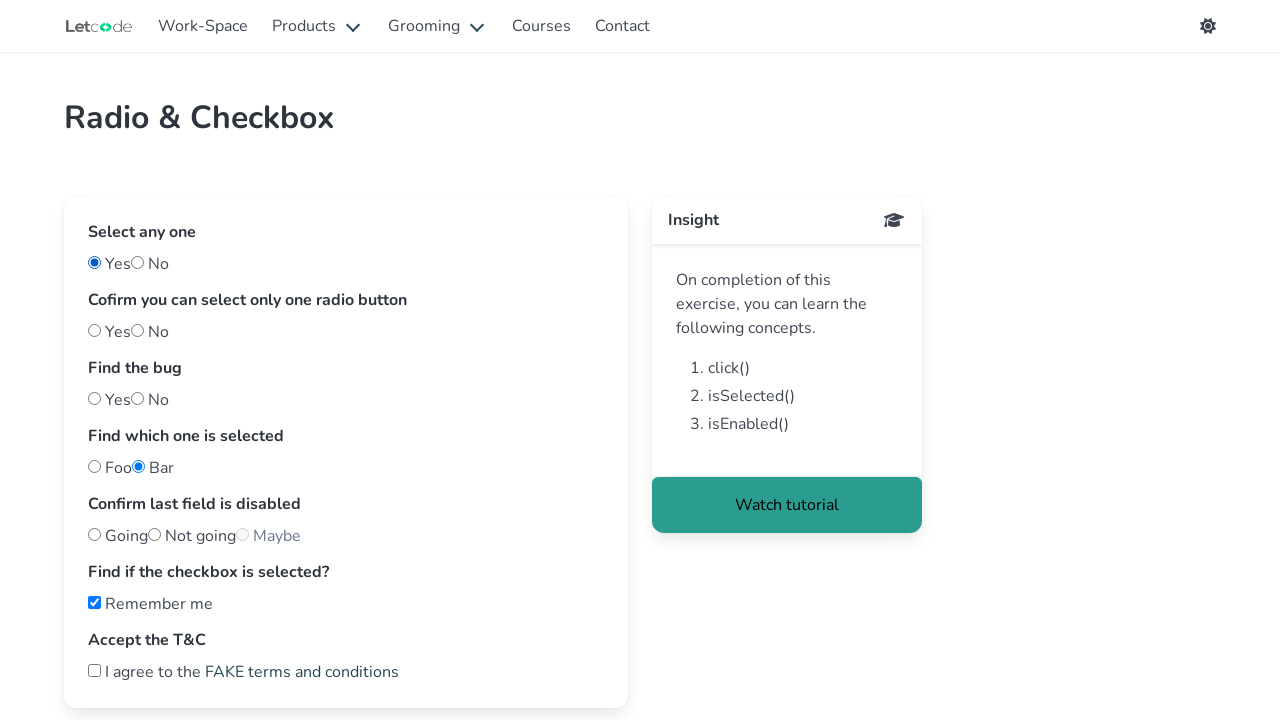

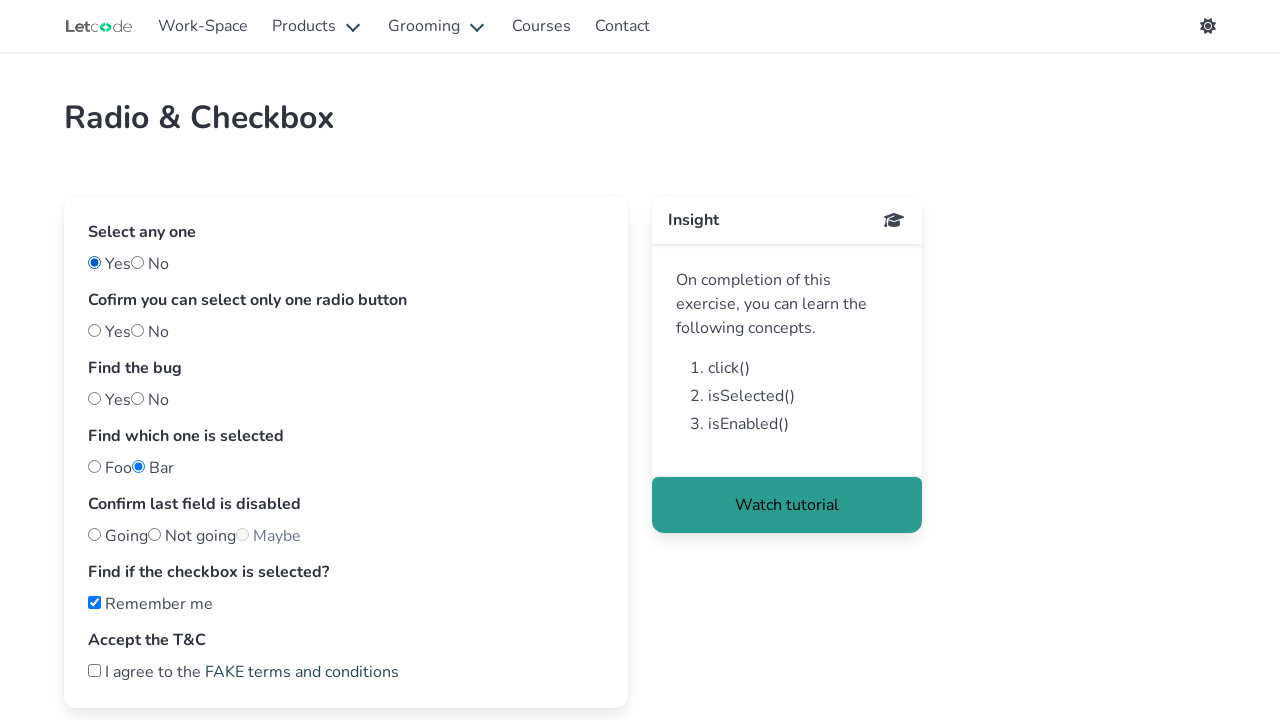